Tests iframe interaction by navigating to a frames demo page, filling a text input in frame_3 with a name, and checking a checkbox in a nested child frame.

Starting URL: https://ui.vision/demo/webtest/frames/

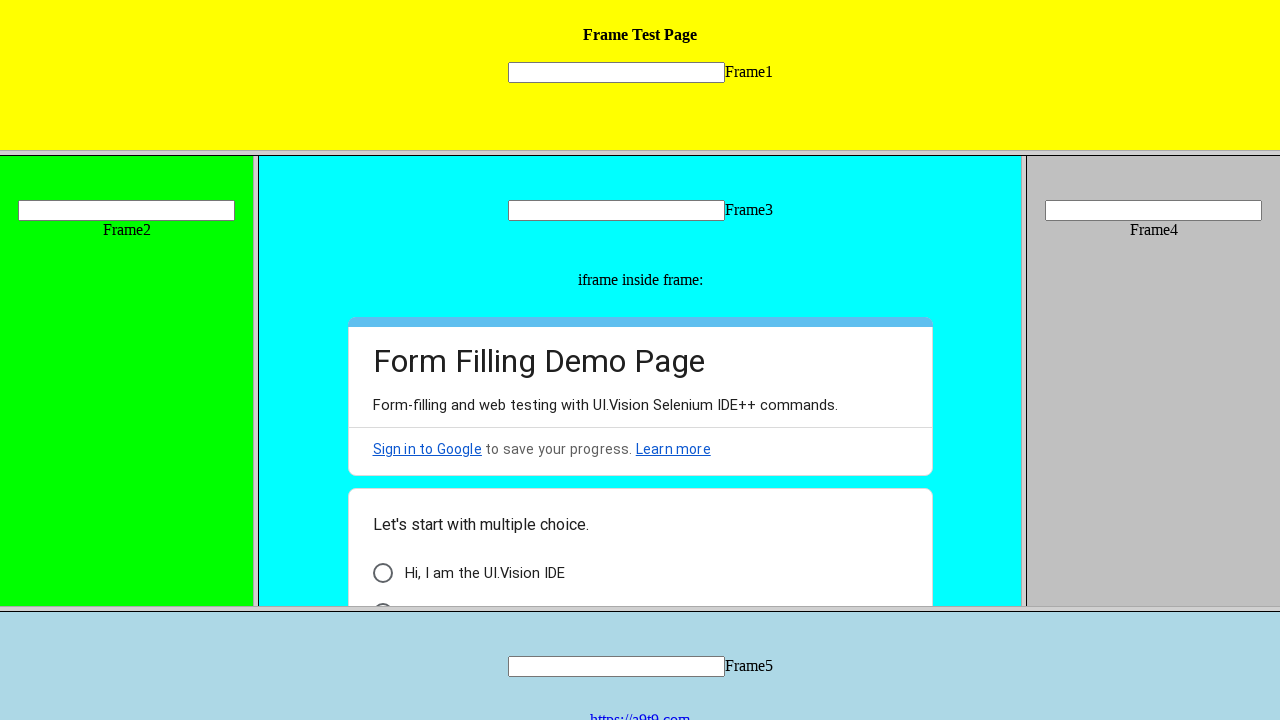

Located frame_3 by URL
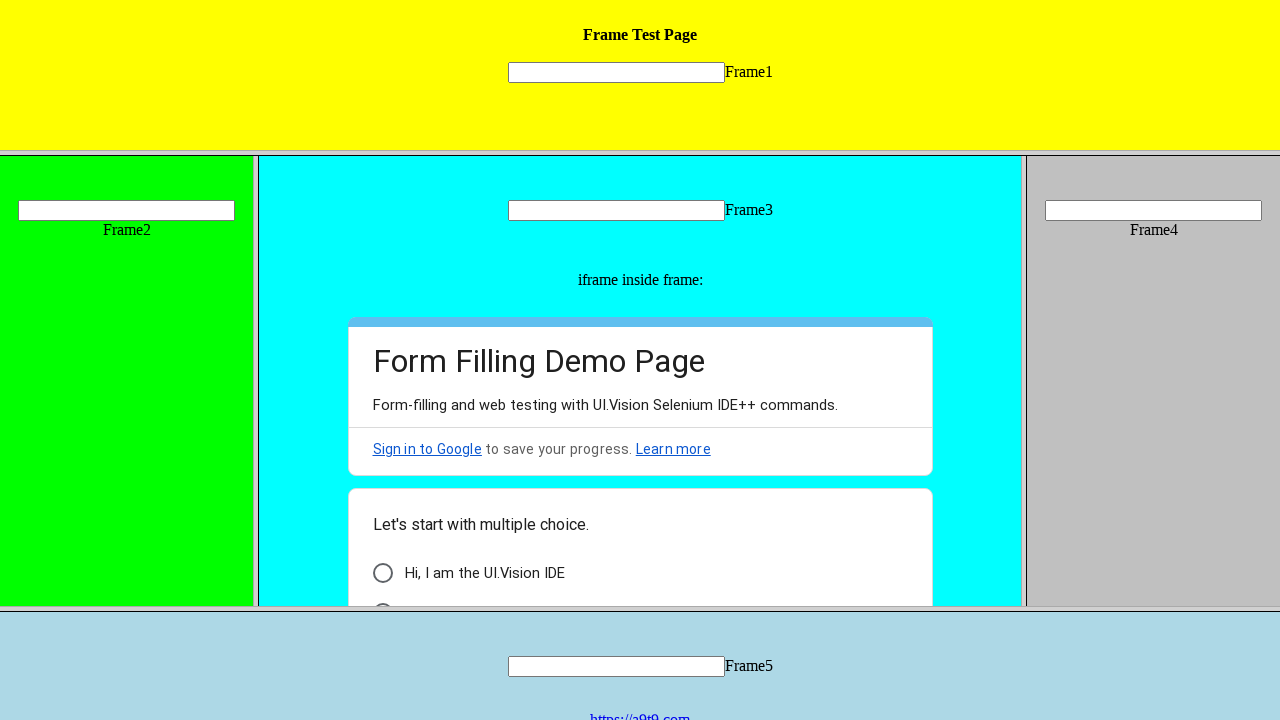

Filled text input in frame_3 with 'testuser_maria' on //input[@name='mytext3']
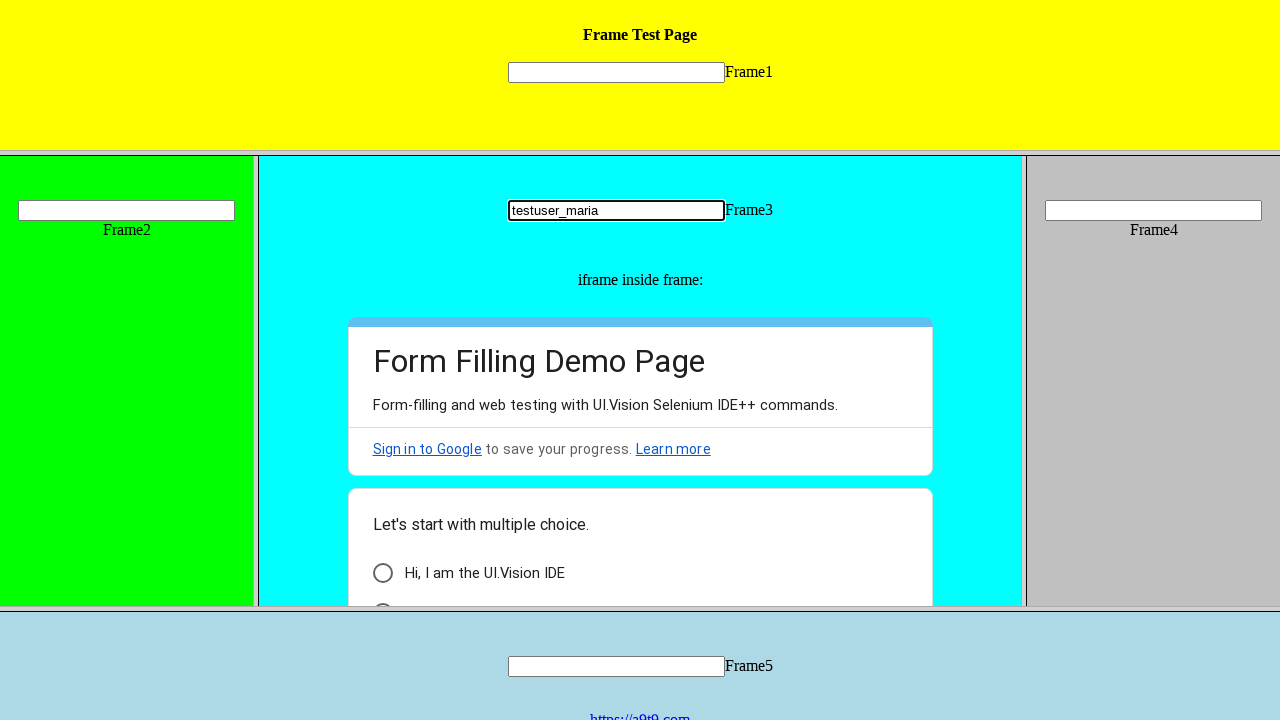

Retrieved child frames from frame_3
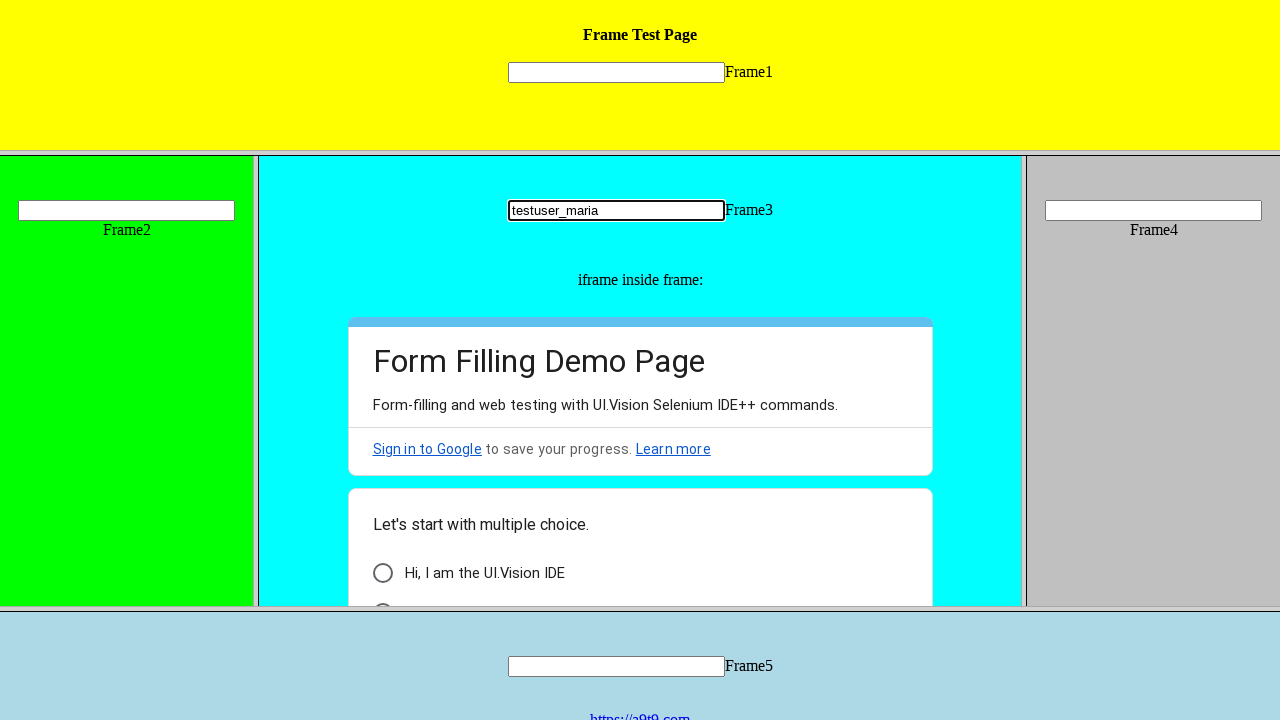

Checked checkbox in nested child frame at (382, 573) on xpath=//*[@id="i6"]/div[3]/div
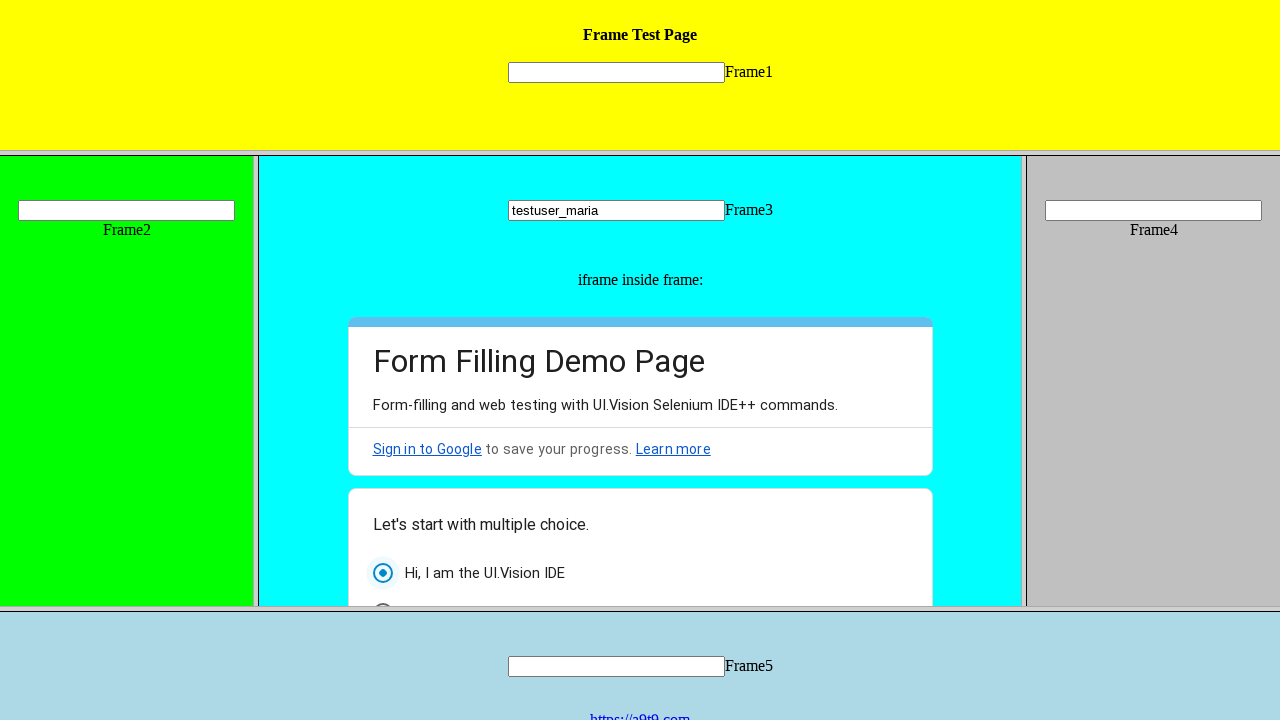

Waited 2 seconds for actions to complete
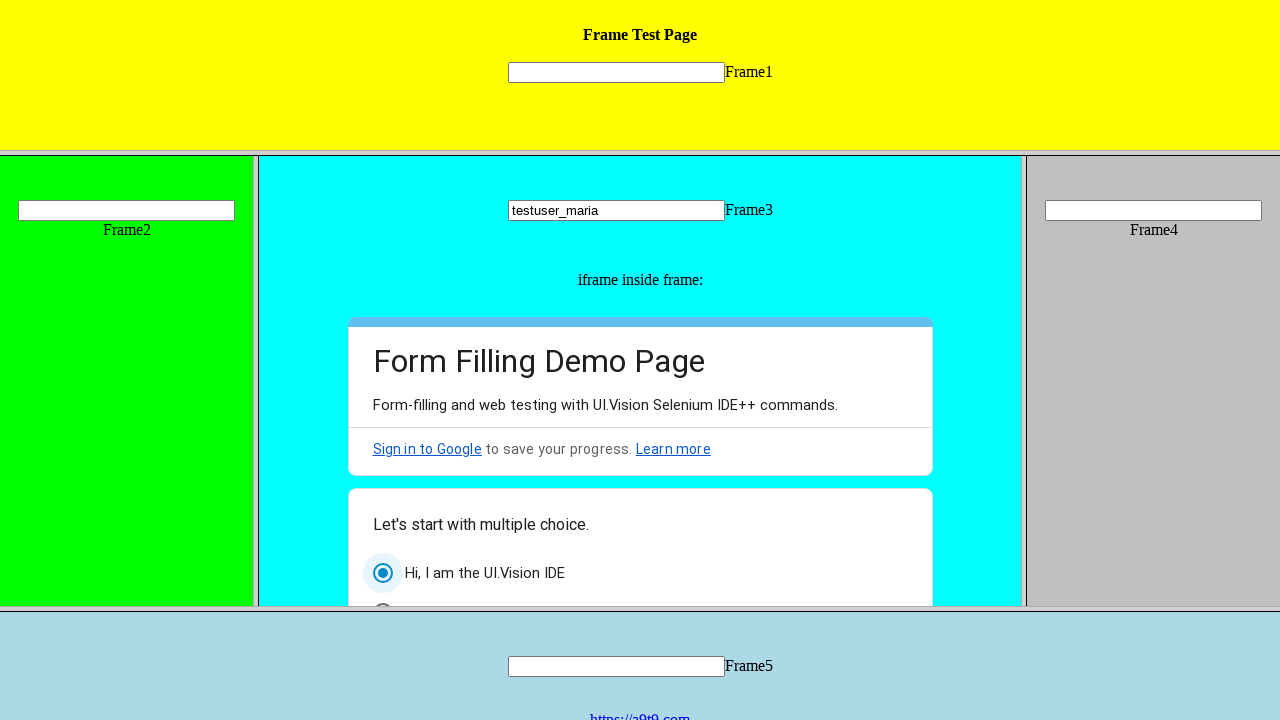

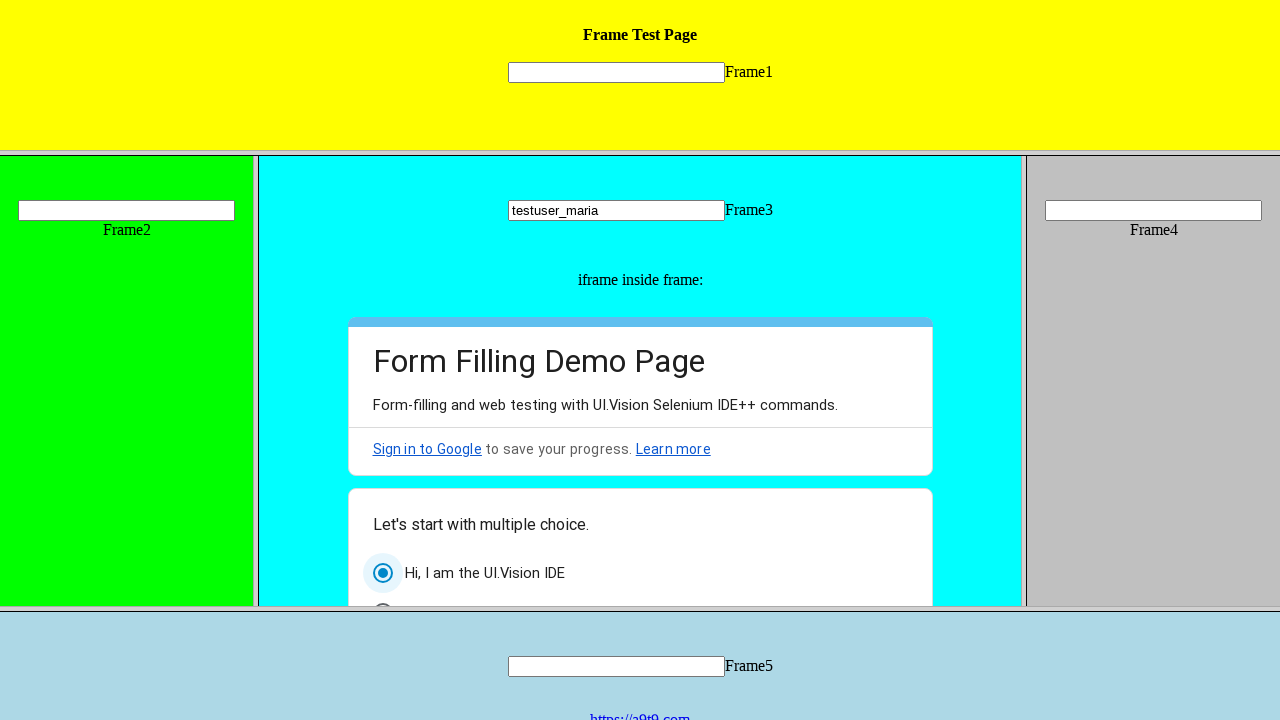